Tests the SpiceJet website by clicking on the Senior Citizen option and verifying its selection state

Starting URL: https://www.spicejet.com/

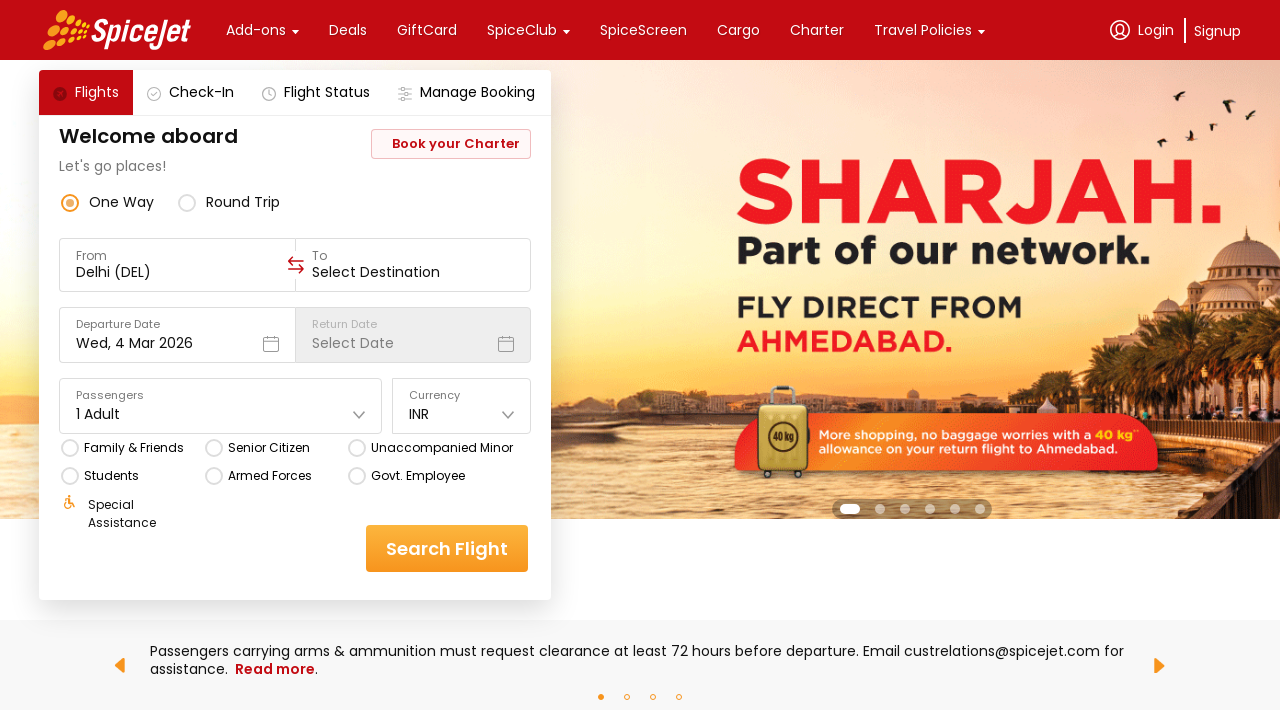

Clicked on Senior Citizen option at (268, 448) on xpath=//div[text()='Senior Citizen']
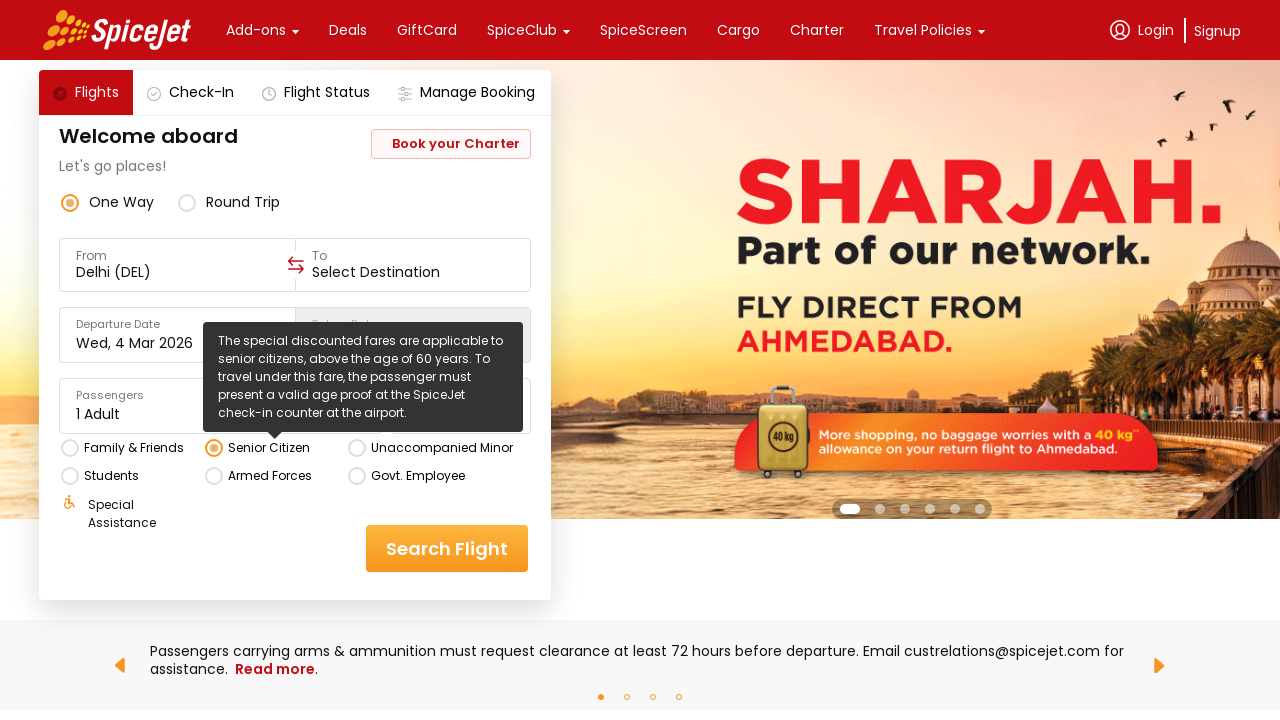

Waited 1 second for selection to register
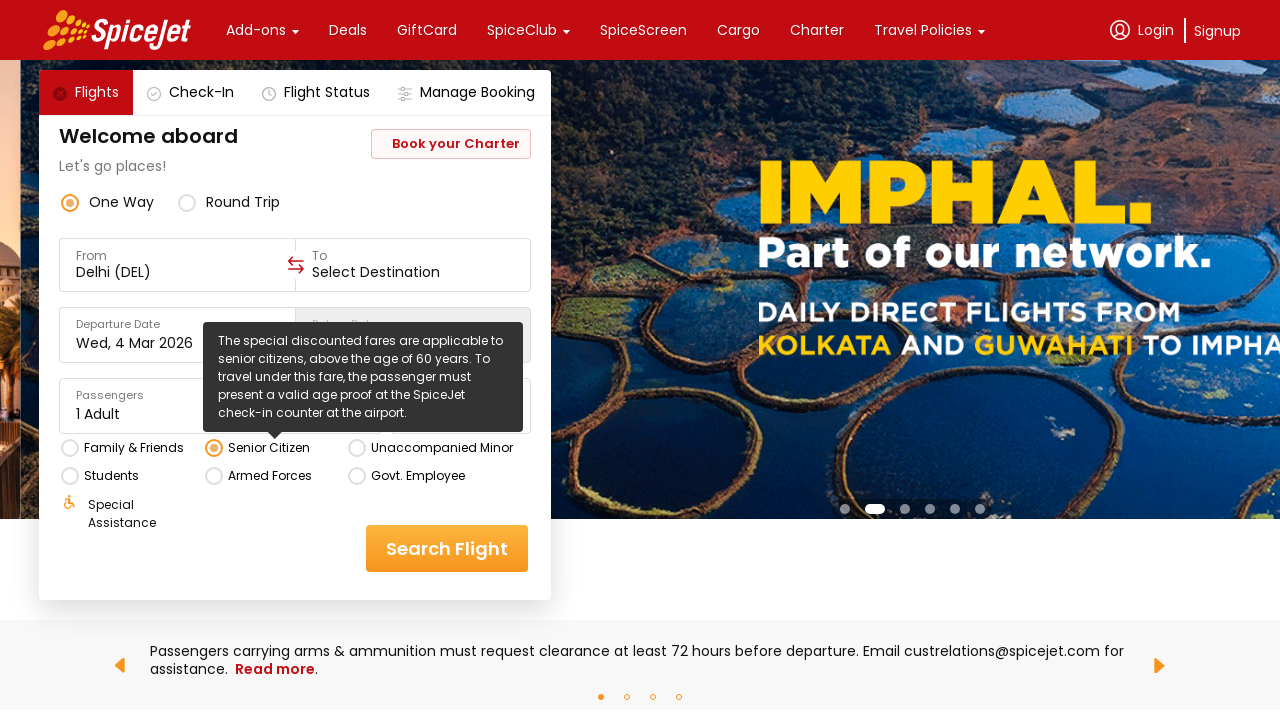

Senior Citizen selection verified
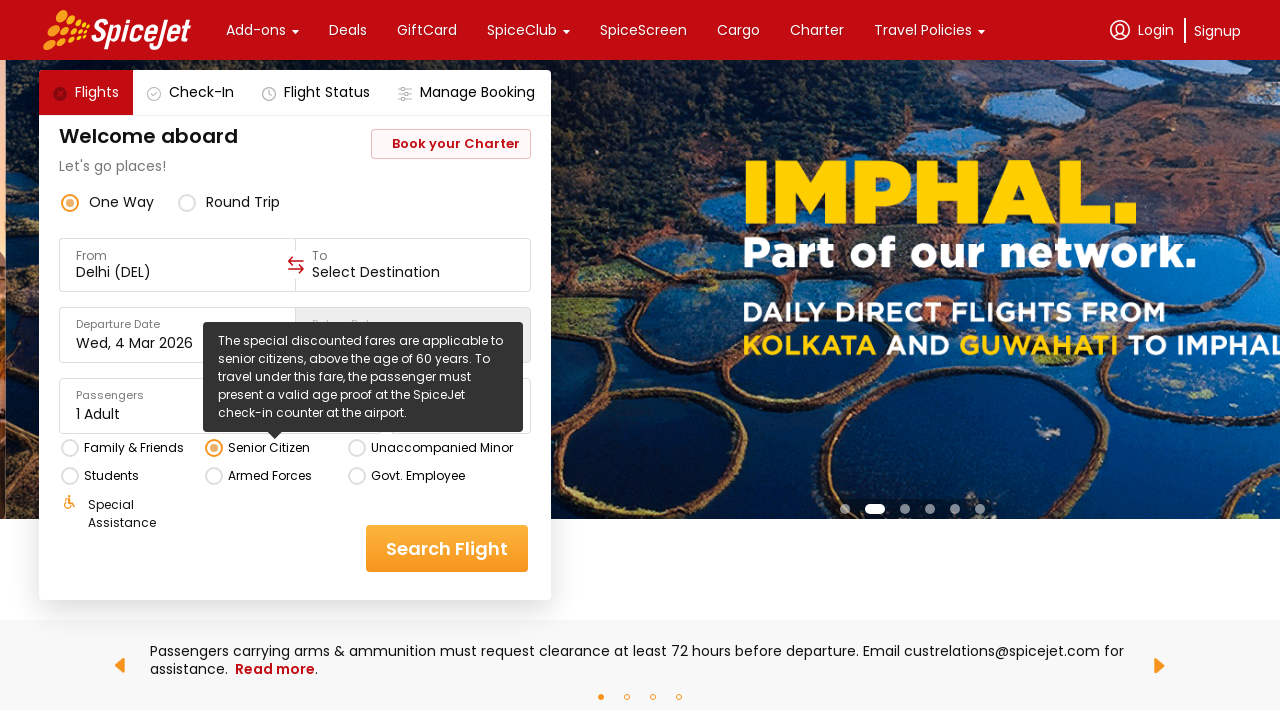

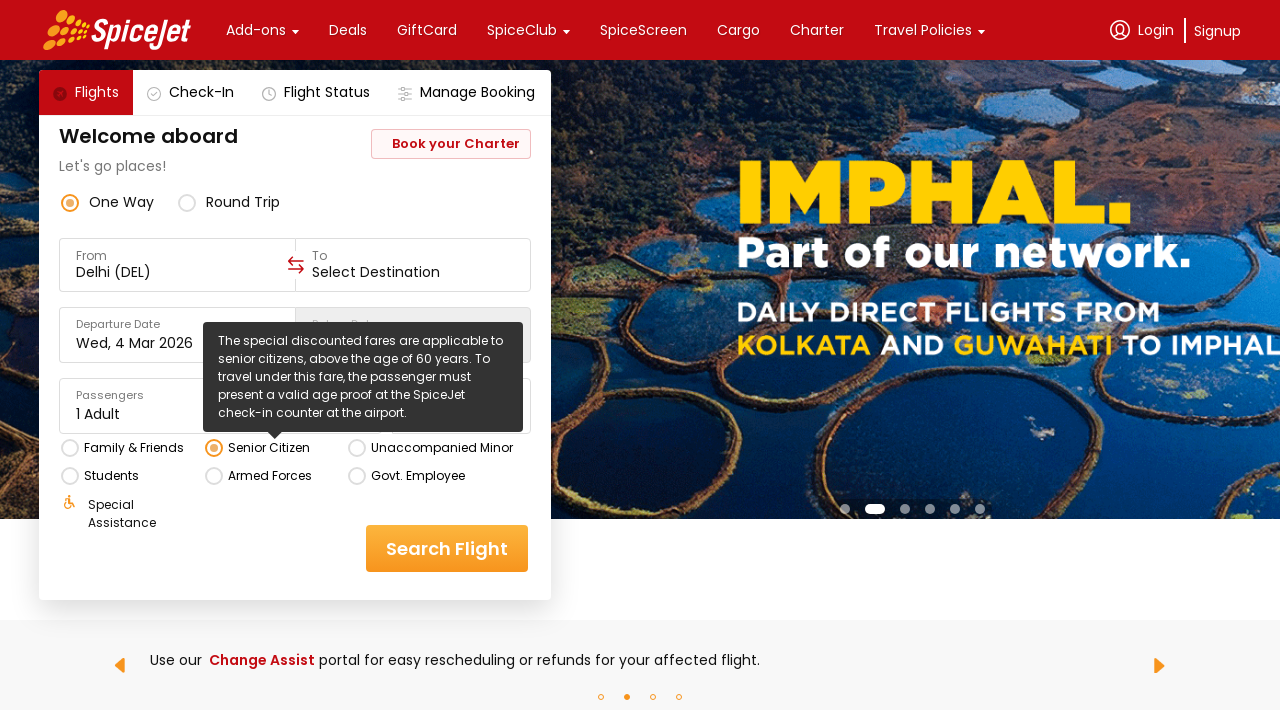